Tests alert handling by clicking a button that triggers a JavaScript alert and then accepting/dismissing the alert dialog

Starting URL: http://formy-project.herokuapp.com/switch-window

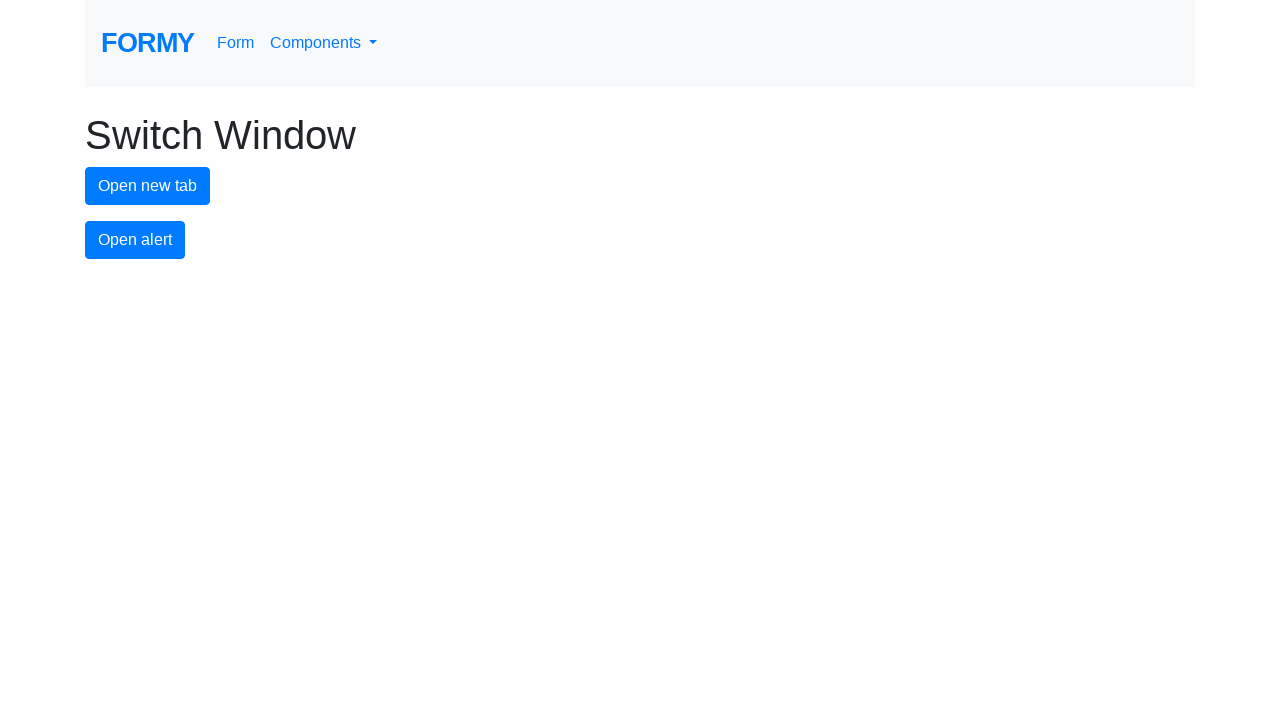

Set up dialog handler to accept alerts
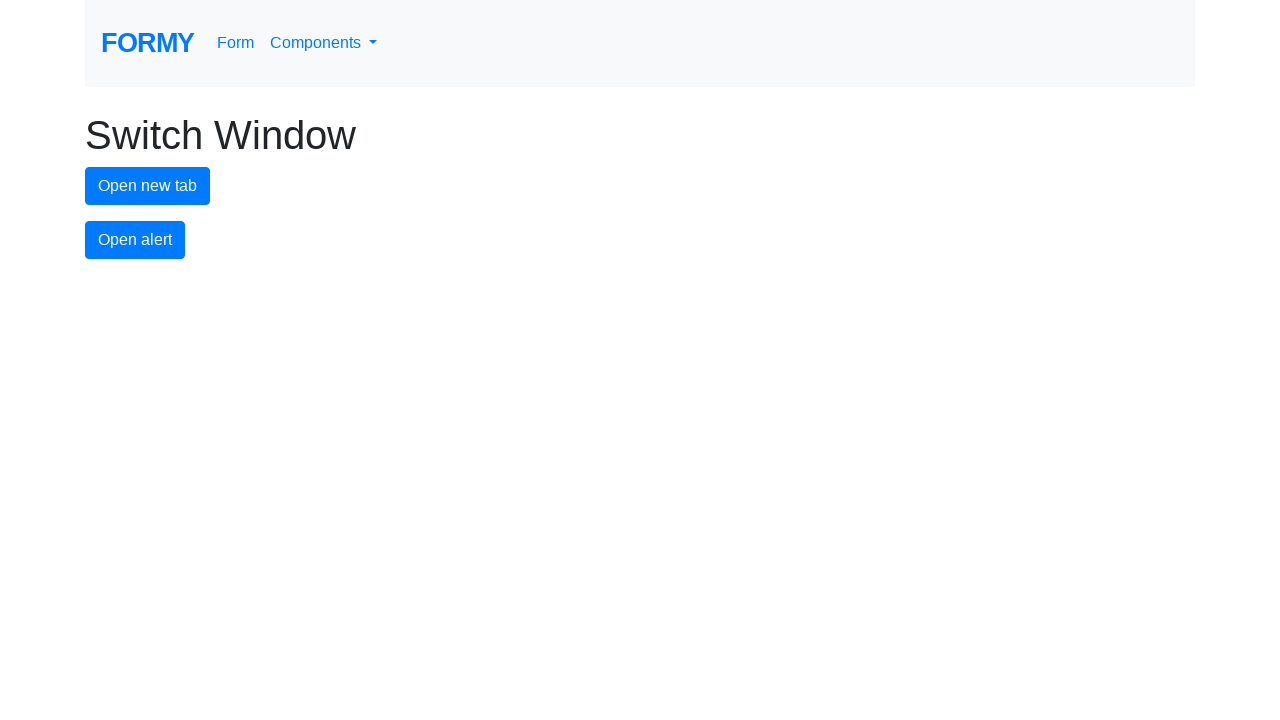

Clicked alert button to trigger JavaScript alert at (135, 240) on #alert-button
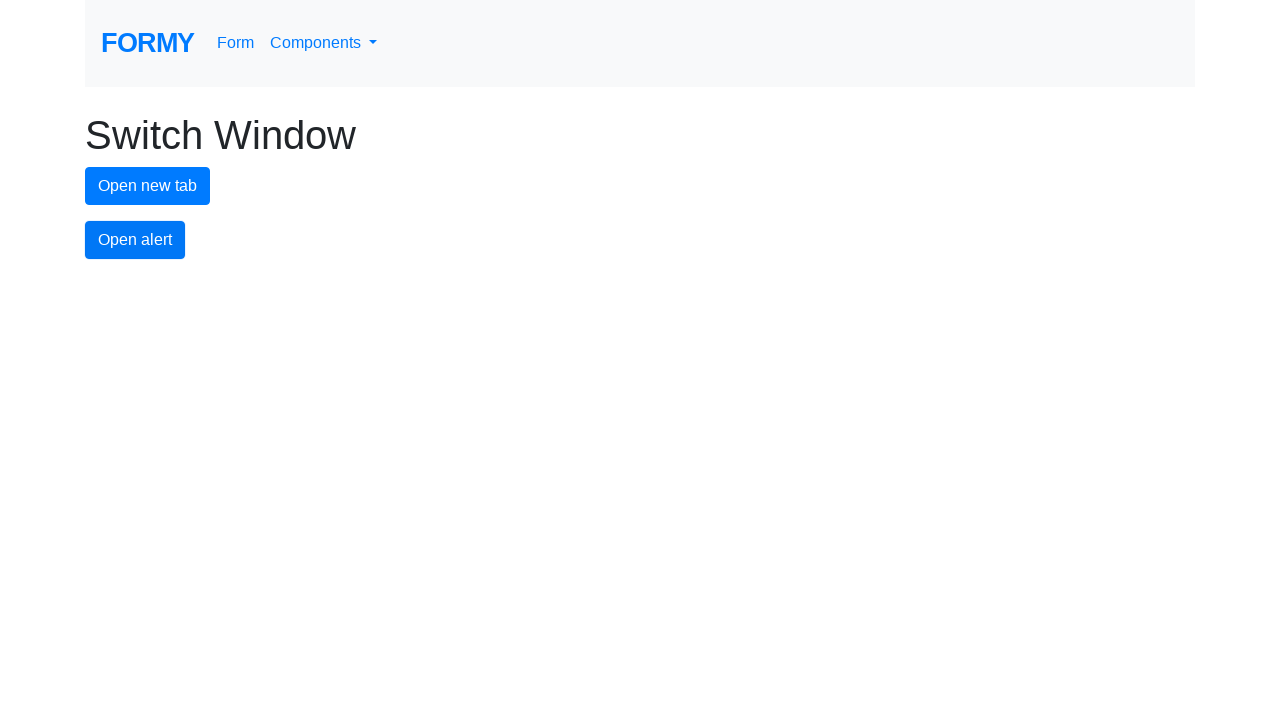

Waited for alert dialog to be processed
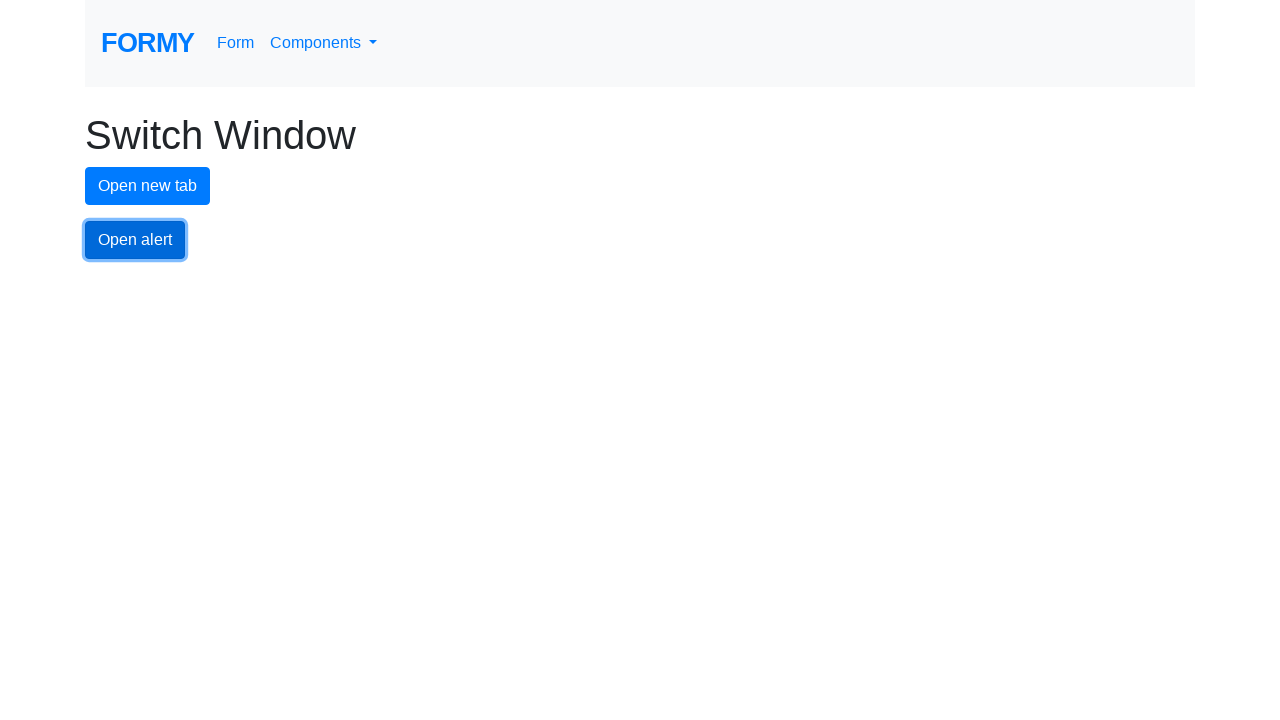

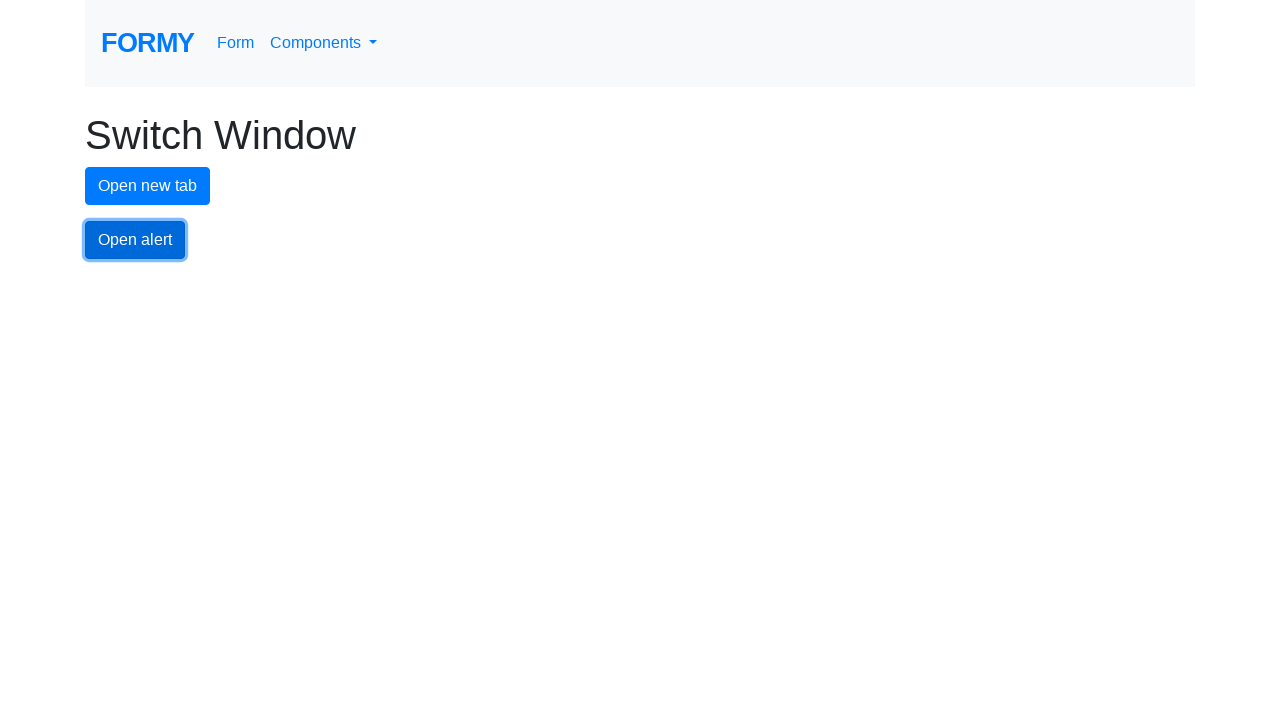